Tests prompt dialog handling by triggering a prompt, entering a name, and verifying the personalized greeting message.

Starting URL: https://testautomationpractice.blogspot.com/

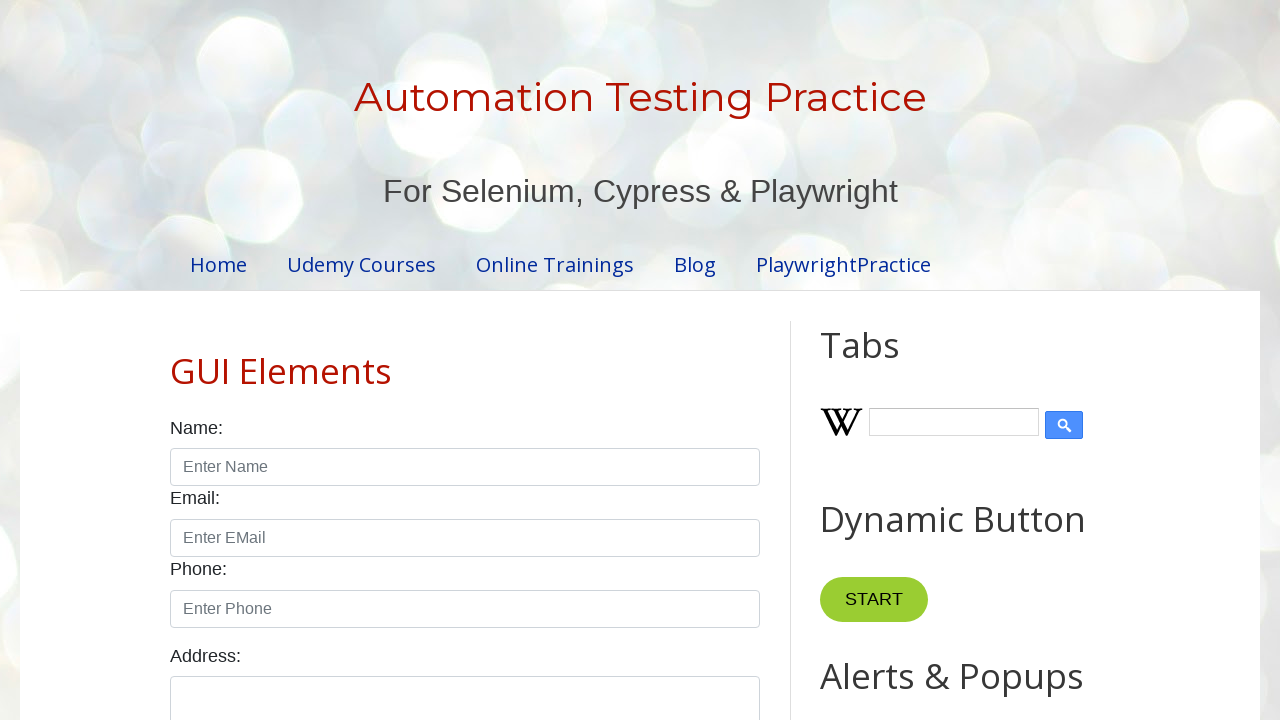

Set up dialog handler for prompt
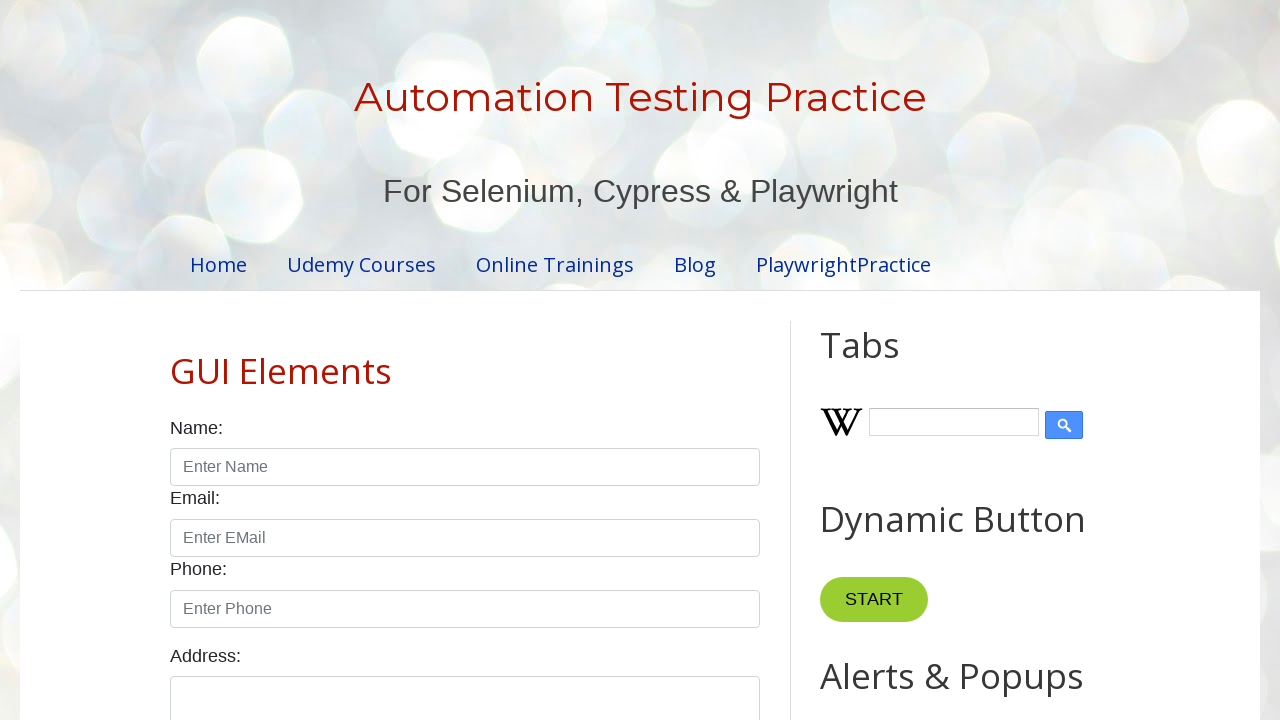

Clicked button to trigger prompt dialog at (890, 360) on xpath=//button[@onclick='myFunctionPrompt()']
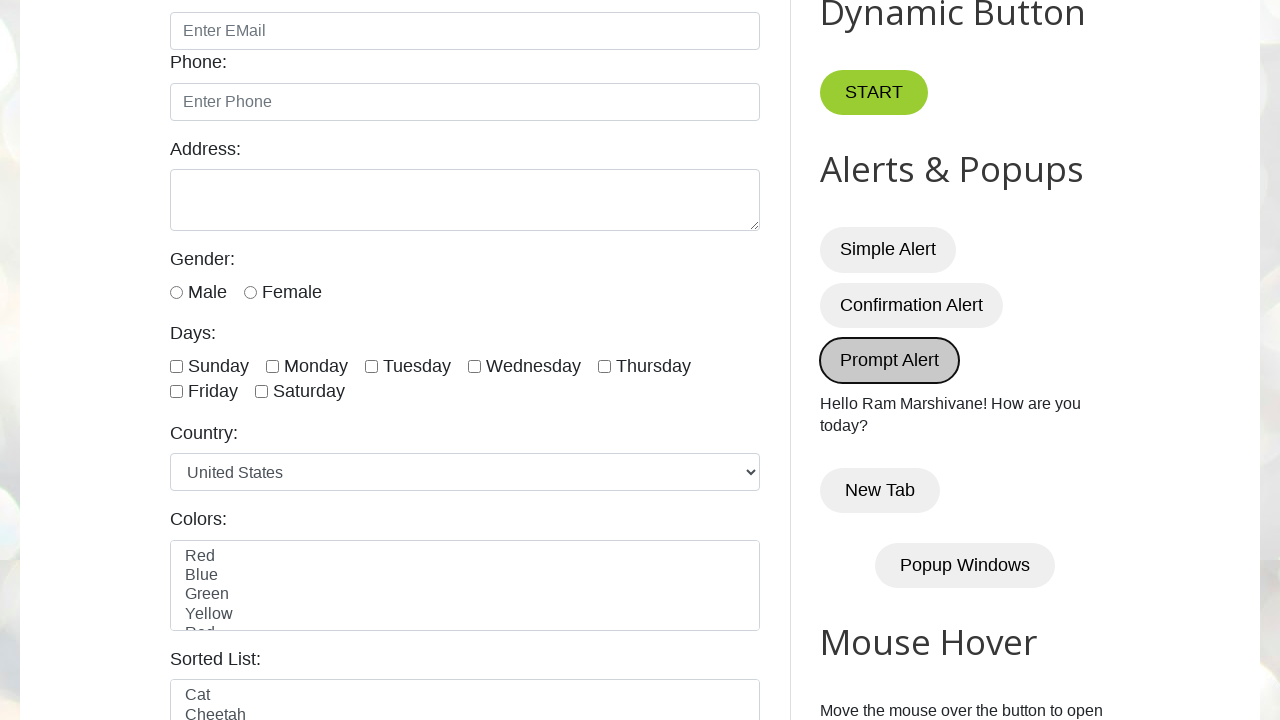

Waited for demo element to appear
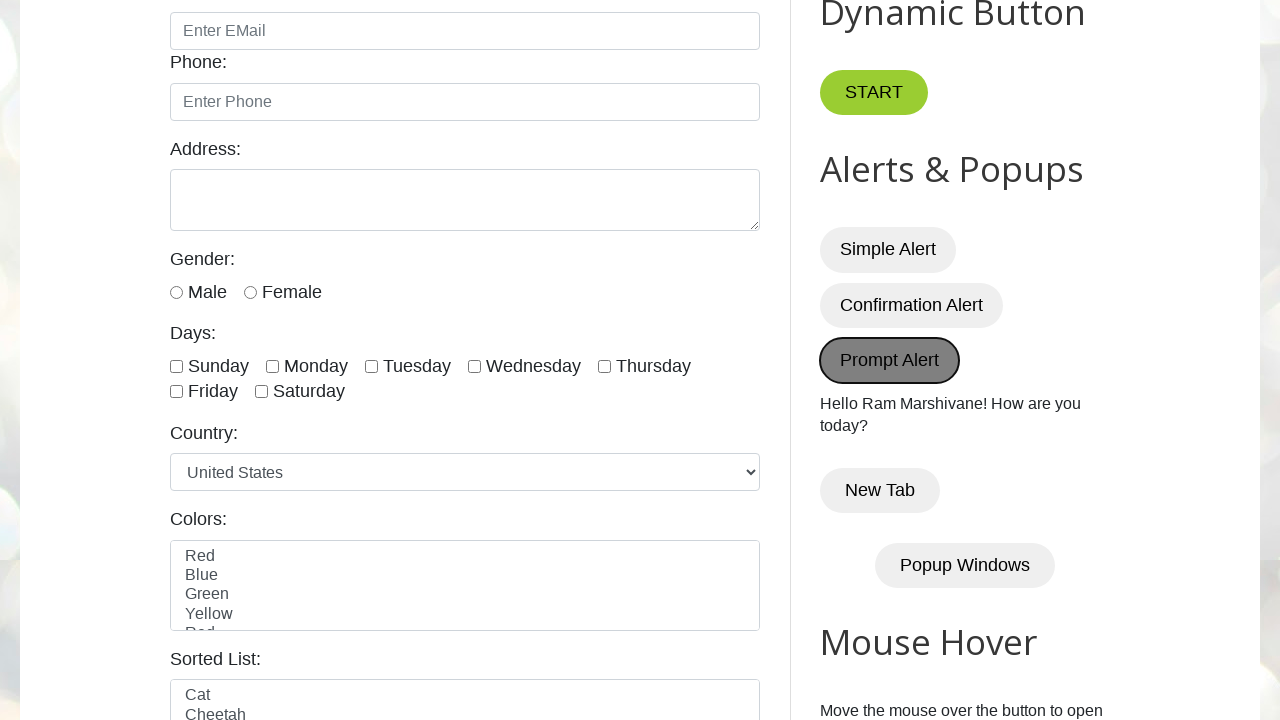

Verified personalized greeting message 'Hello Ram Marshivane! How are you today?'
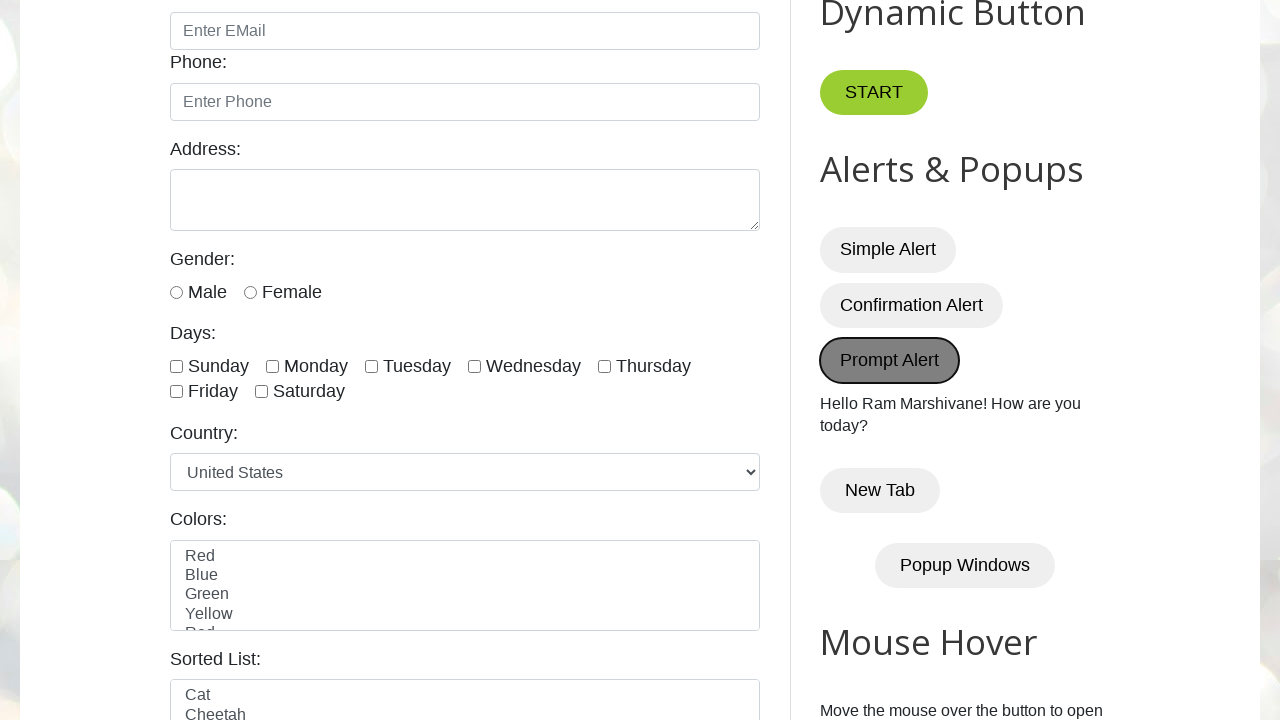

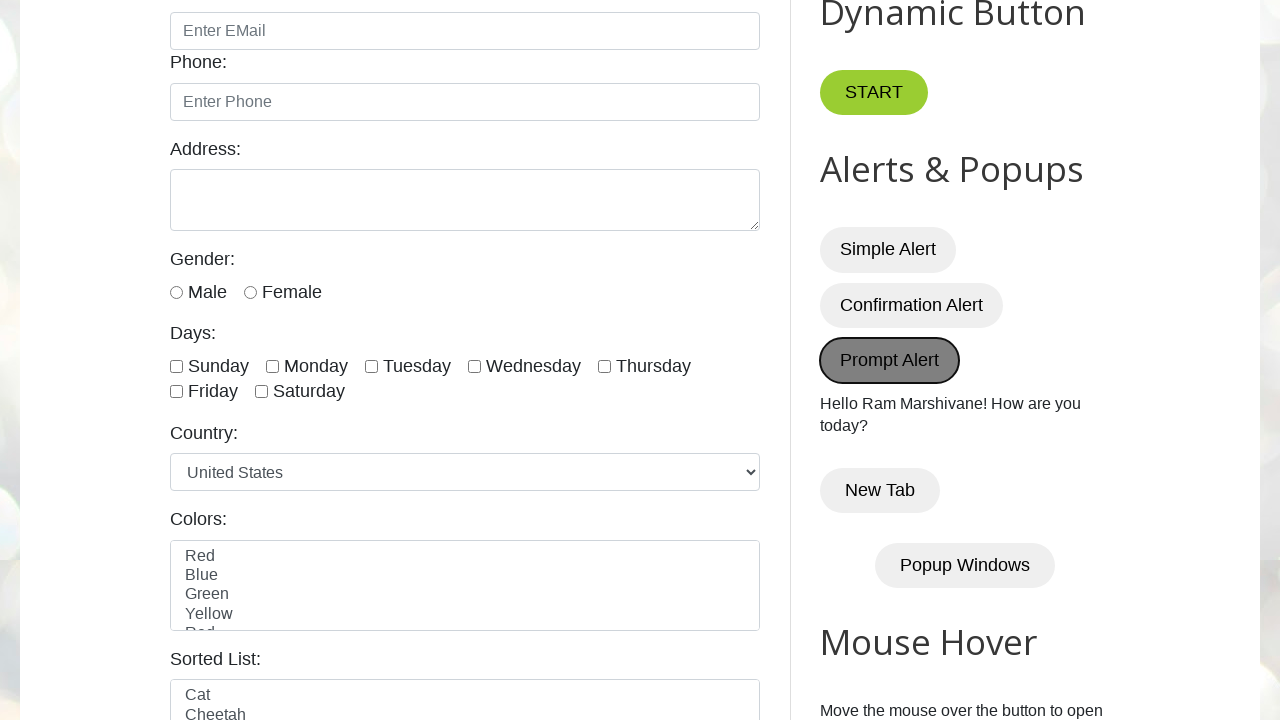